Tests a laminate flooring calculator with different dimensions - room 2x3, laminate 104x105, 6 panels per pack at price 70.

Starting URL: https://masterskayapola.ru/kalkulyator/laminata.html

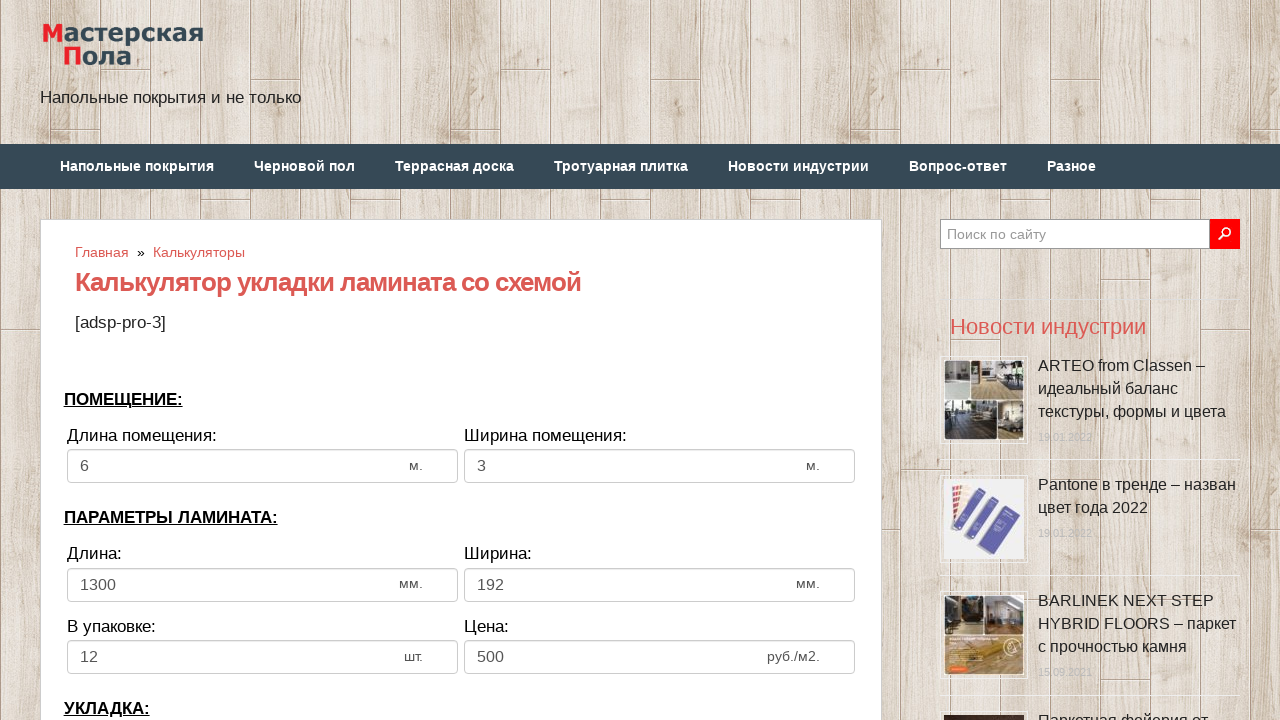

Cleared room width field on input[name='calc_roomwidth']
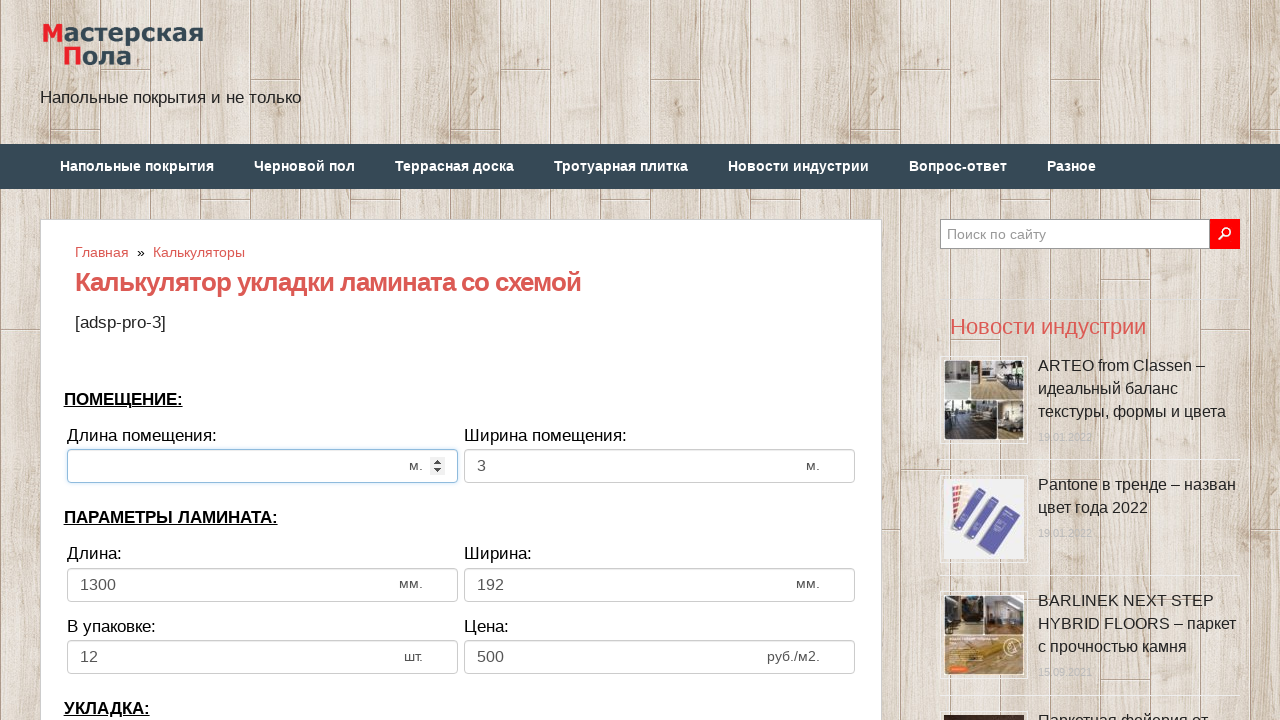

Entered room width: 2 on input[name='calc_roomwidth']
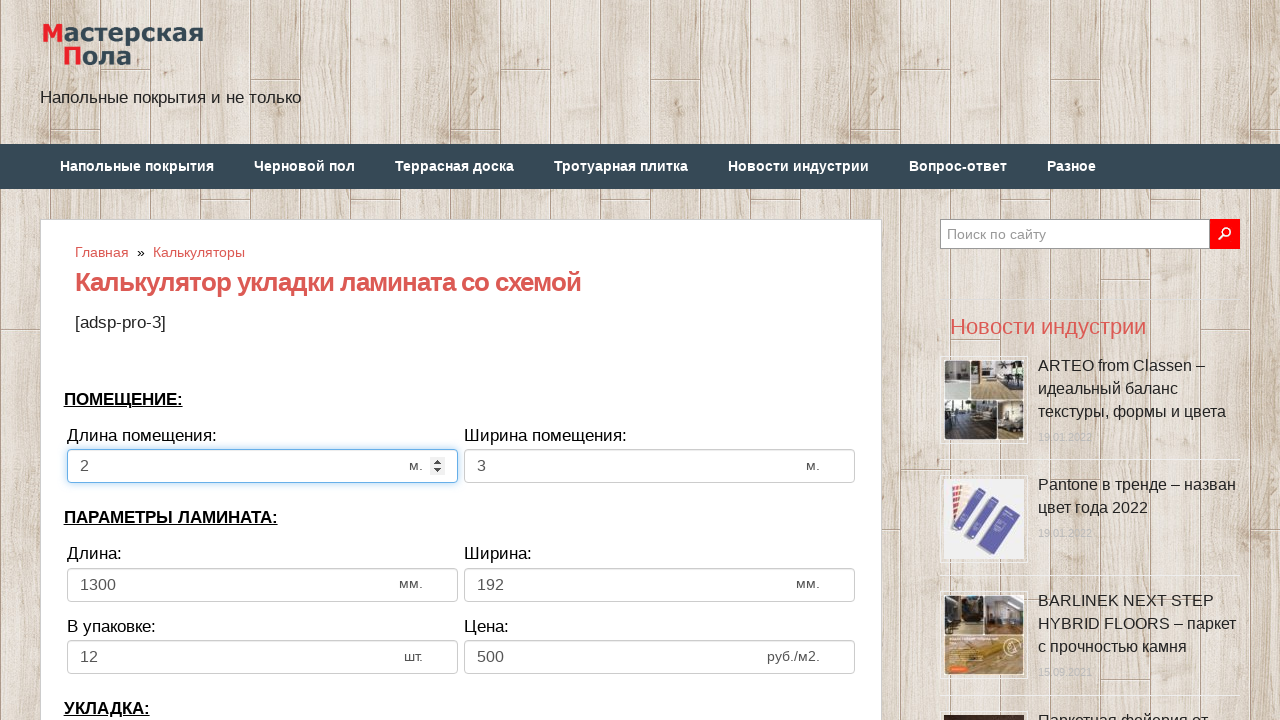

Cleared room height field on input[name='calc_roomheight']
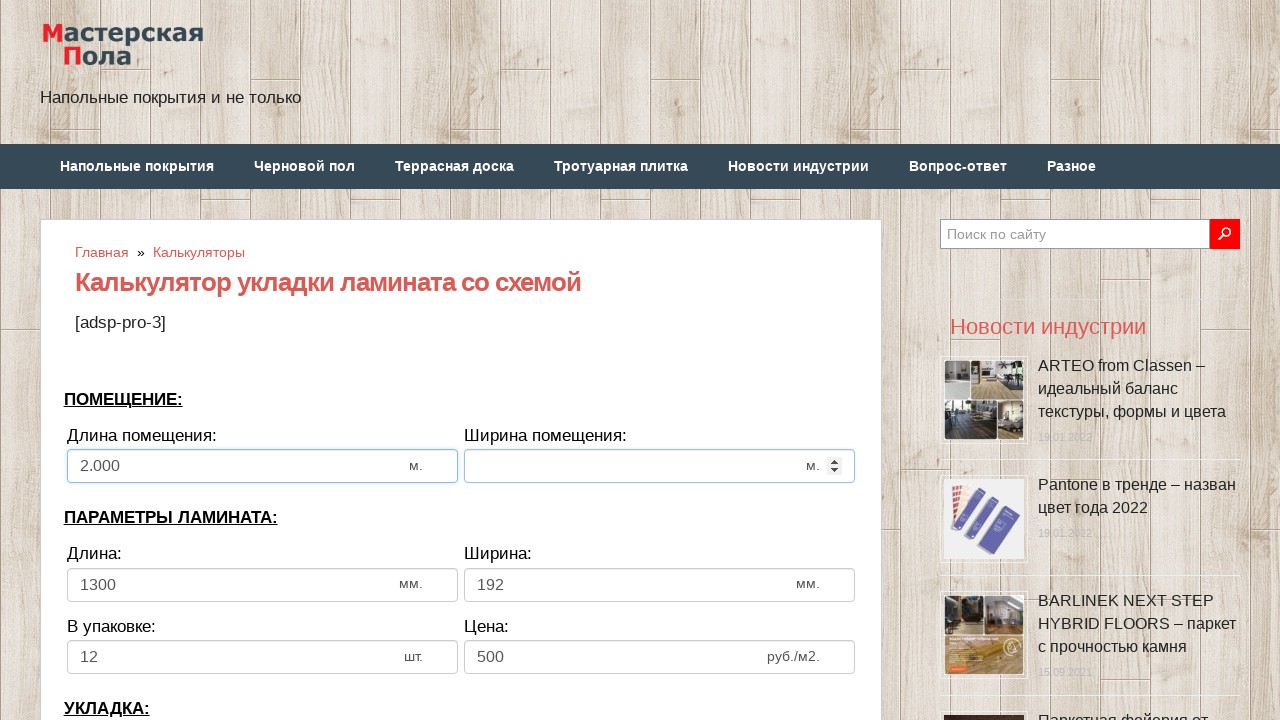

Entered room height: 3 on input[name='calc_roomheight']
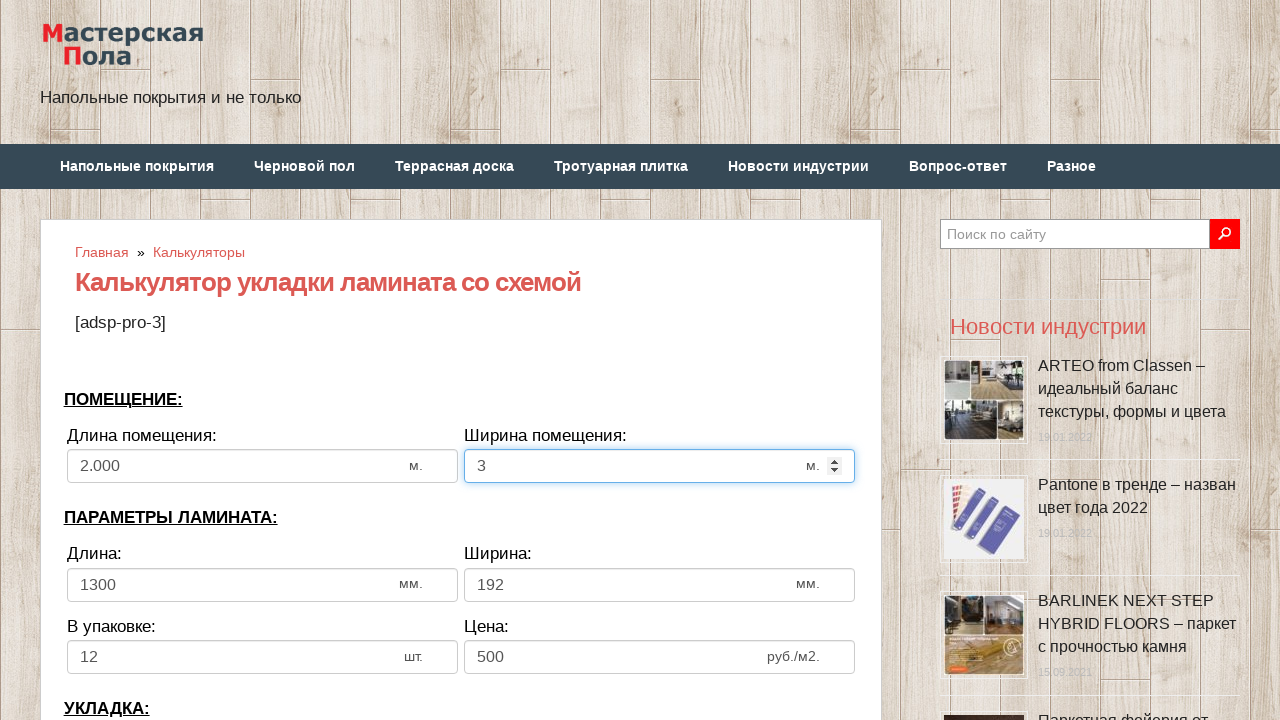

Cleared laminate width field on input[name='calc_lamwidth']
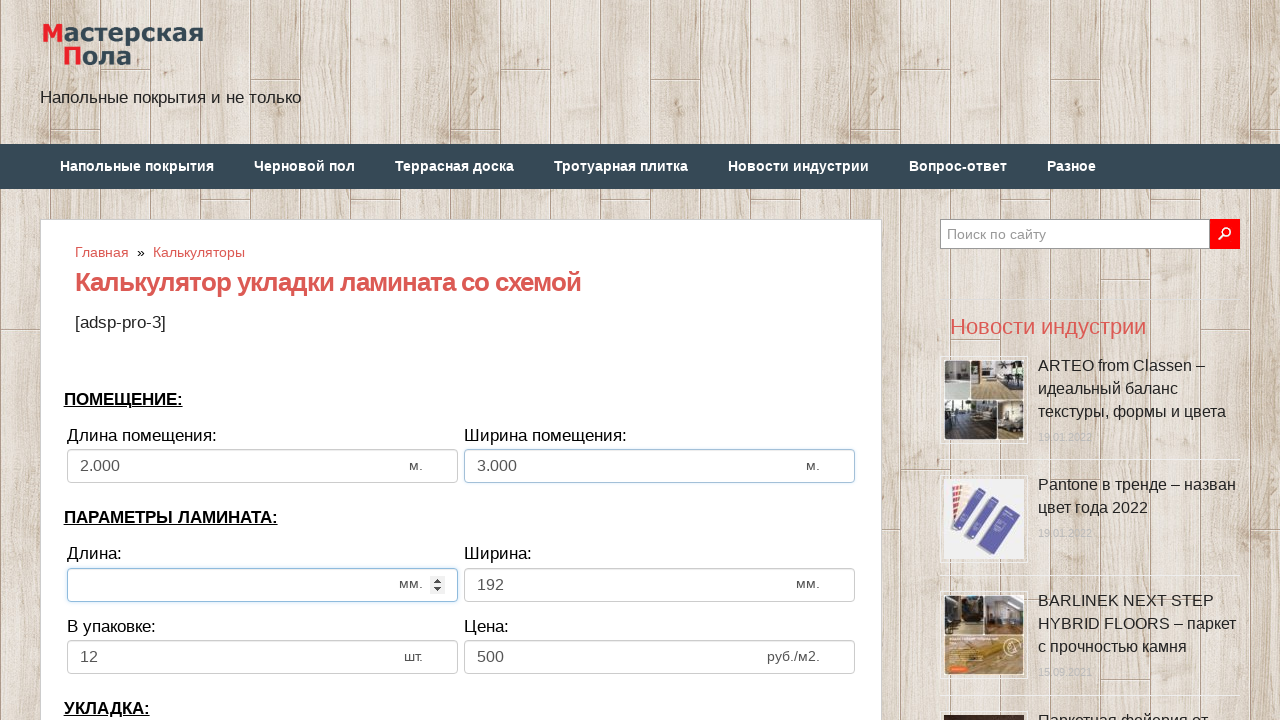

Entered laminate width: 104 on input[name='calc_lamwidth']
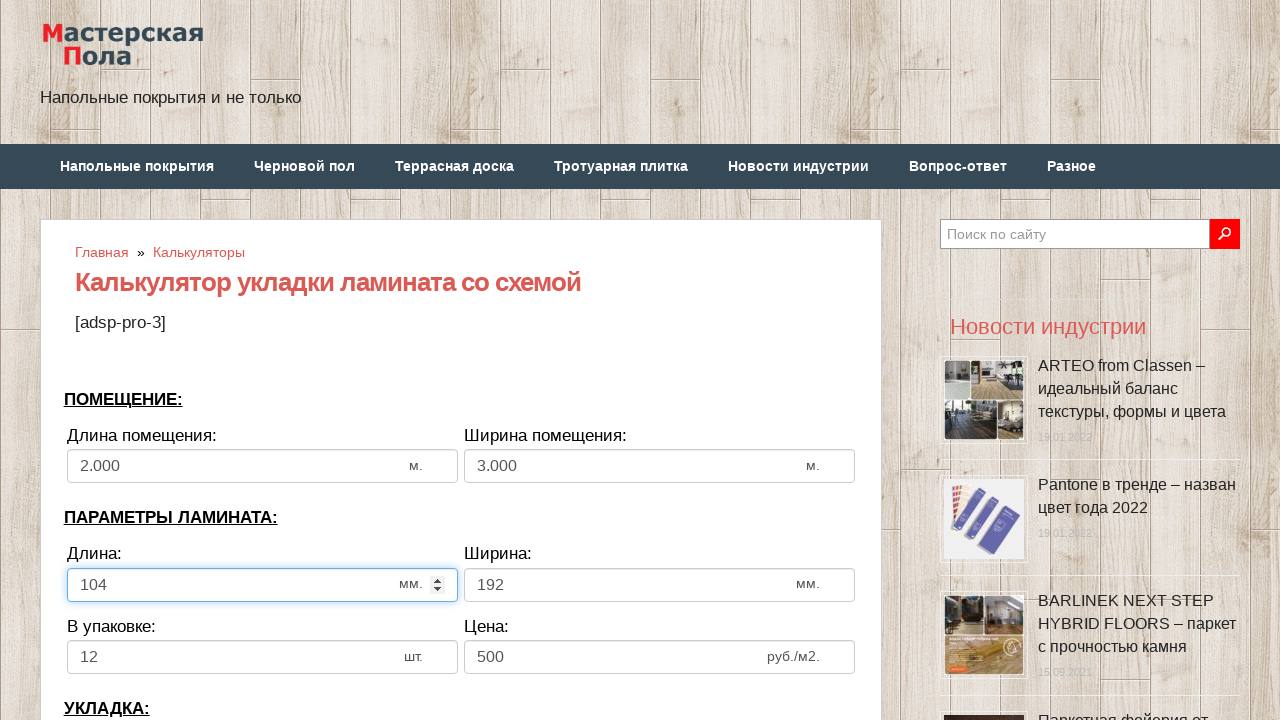

Cleared laminate height field on input[name='calc_lamheight']
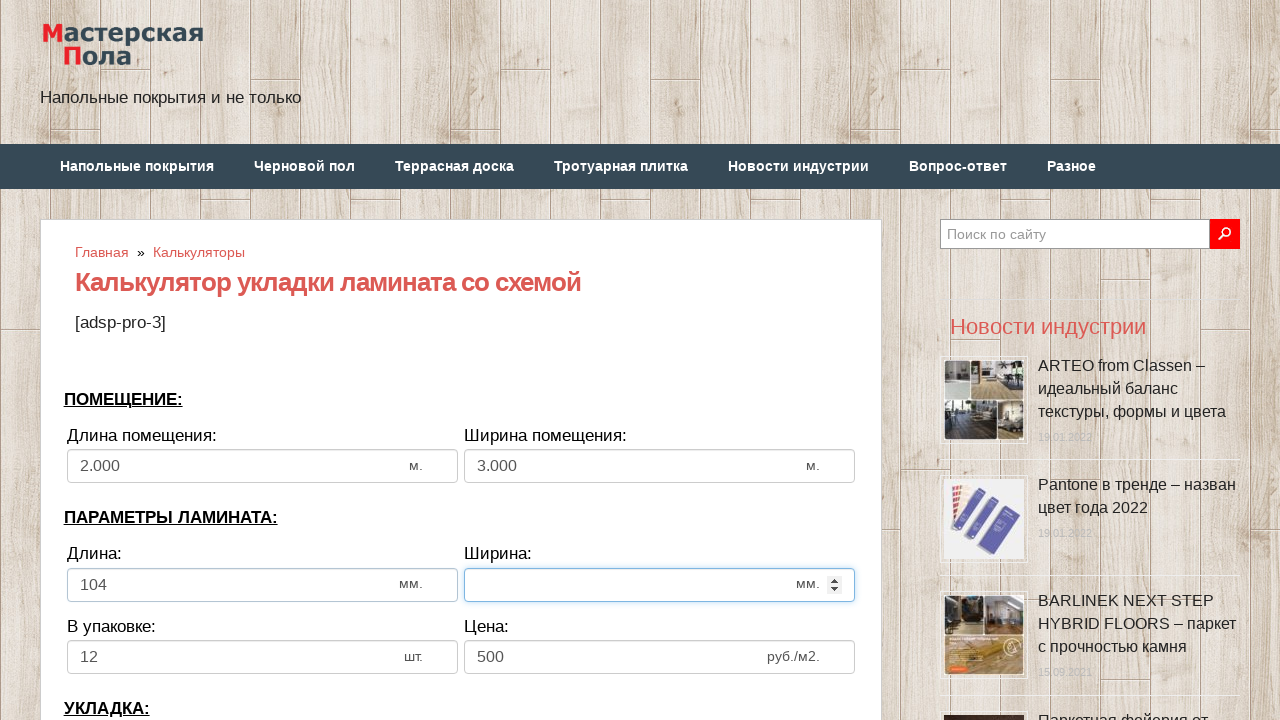

Entered laminate height: 105 on input[name='calc_lamheight']
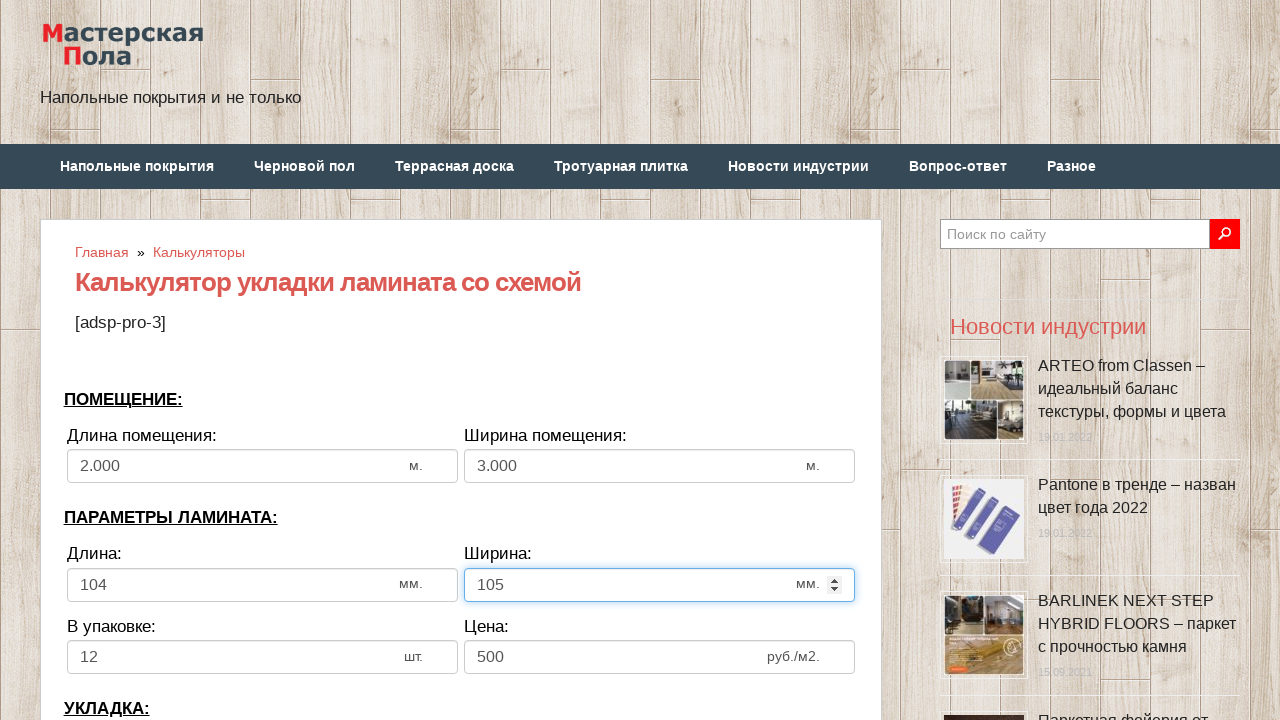

Cleared panels in pack field on input[name='calc_inpack']
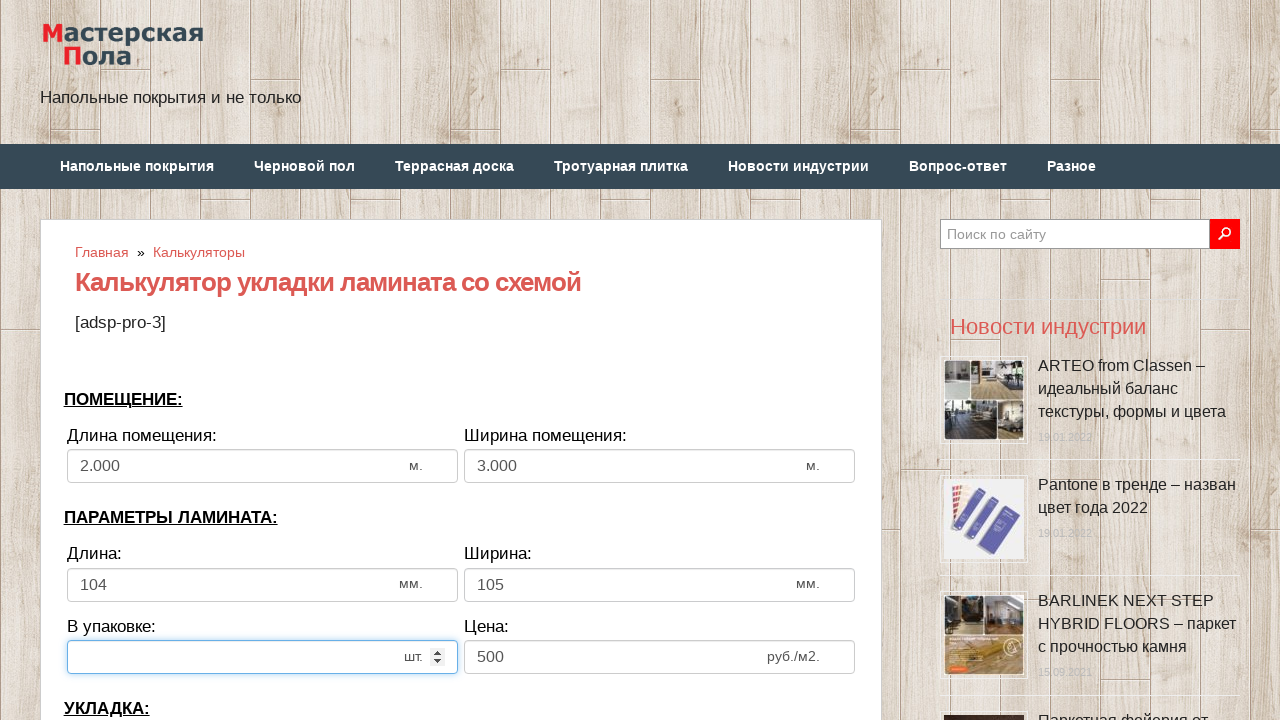

Entered panels per pack: 6 on input[name='calc_inpack']
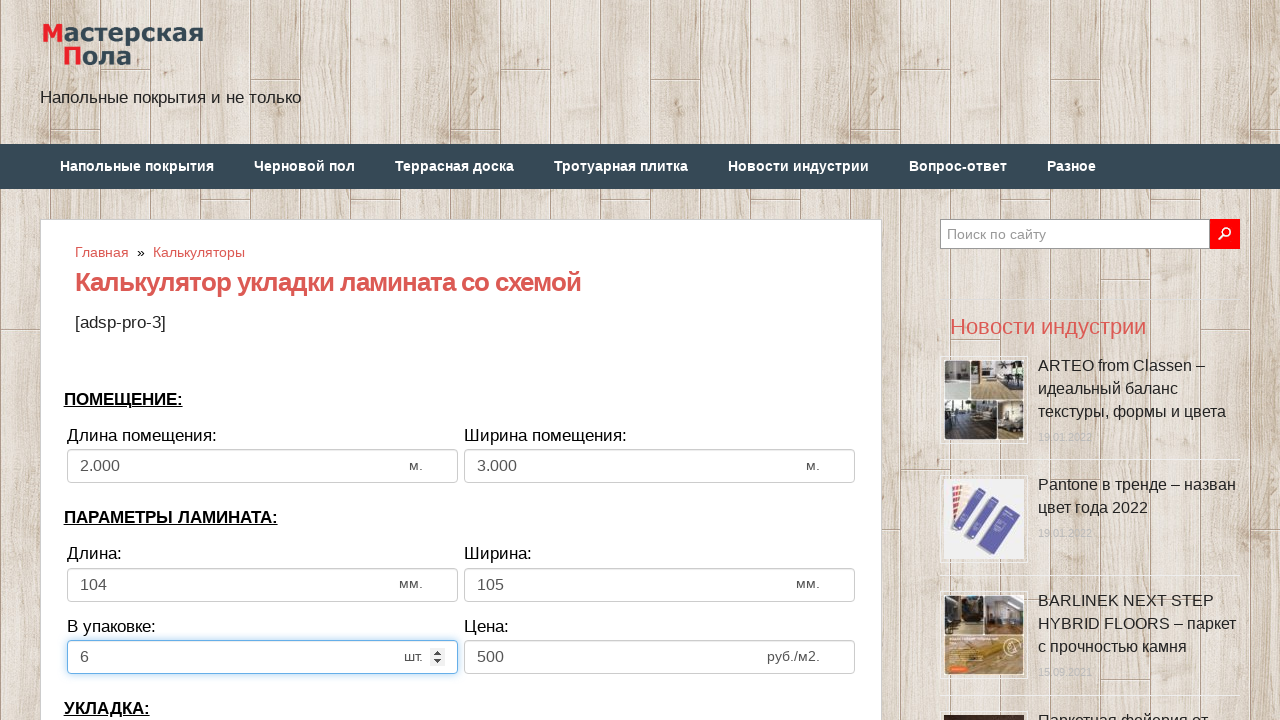

Cleared price field on input[name='calc_price']
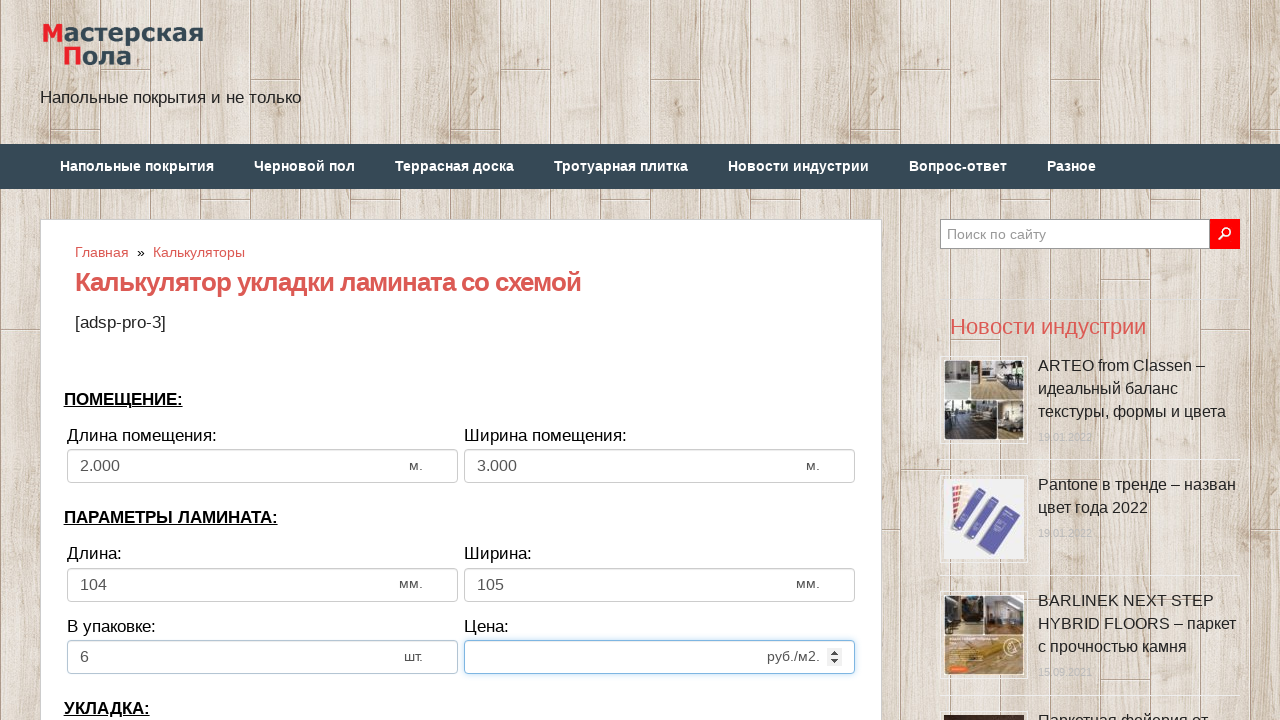

Entered price: 70 on input[name='calc_price']
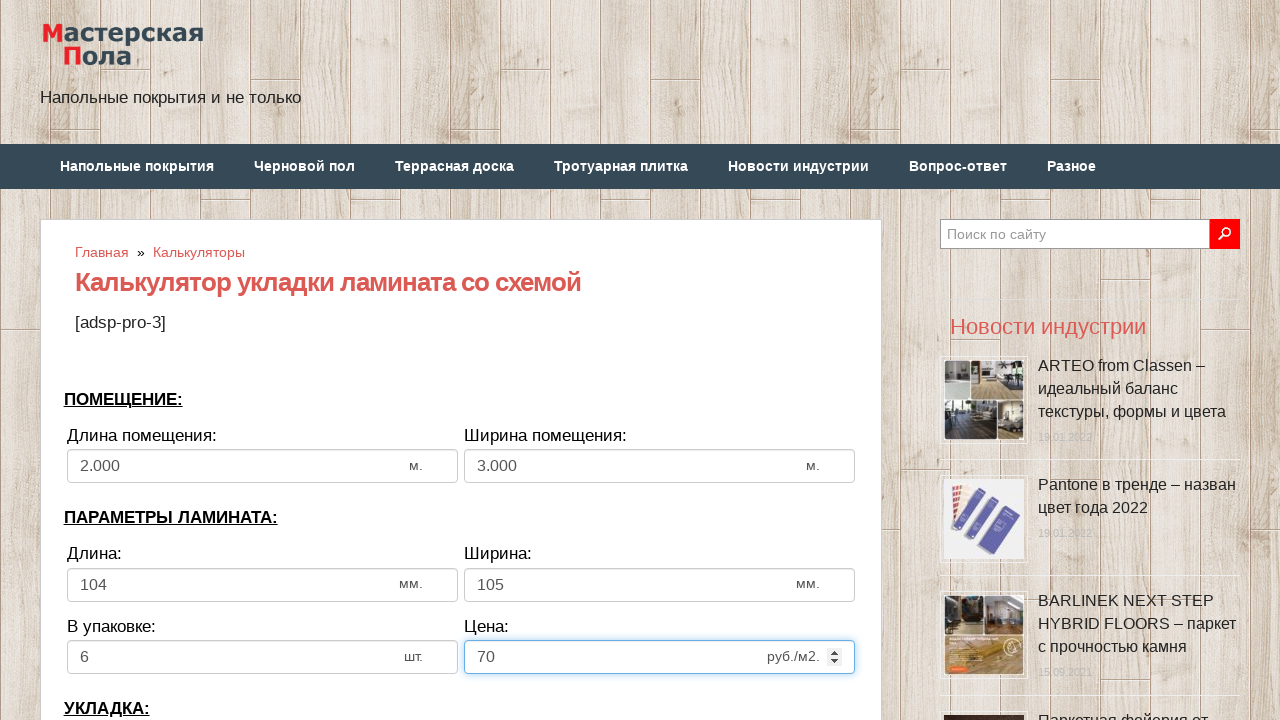

Cleared bias/offset field on input[name='calc_bias']
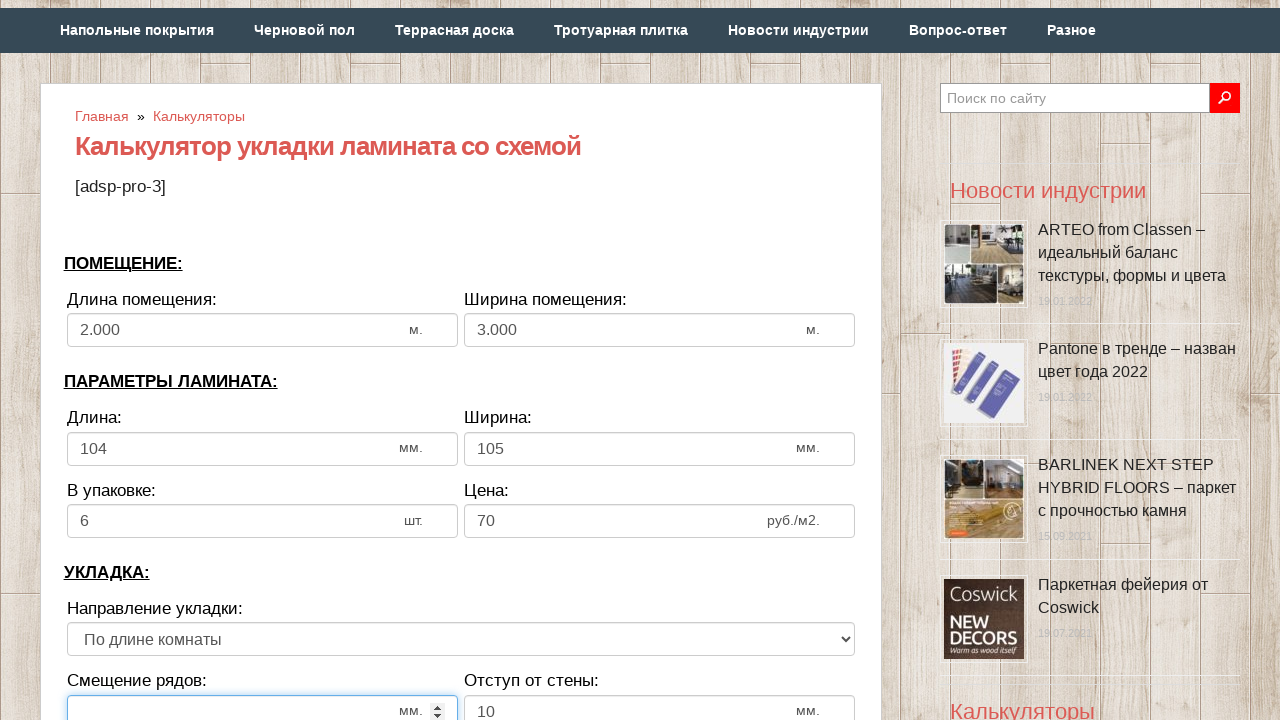

Entered bias/offset: 8 on input[name='calc_bias']
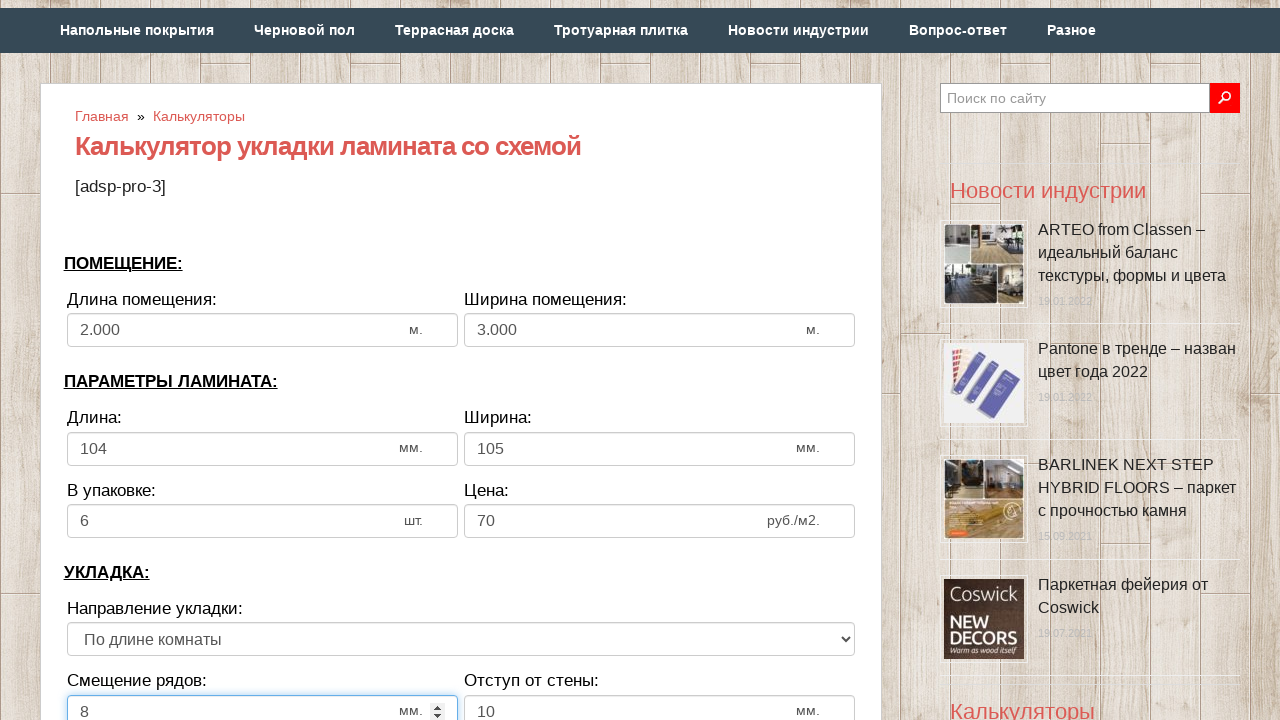

Cleared wall distance field on input[name='calc_walldist']
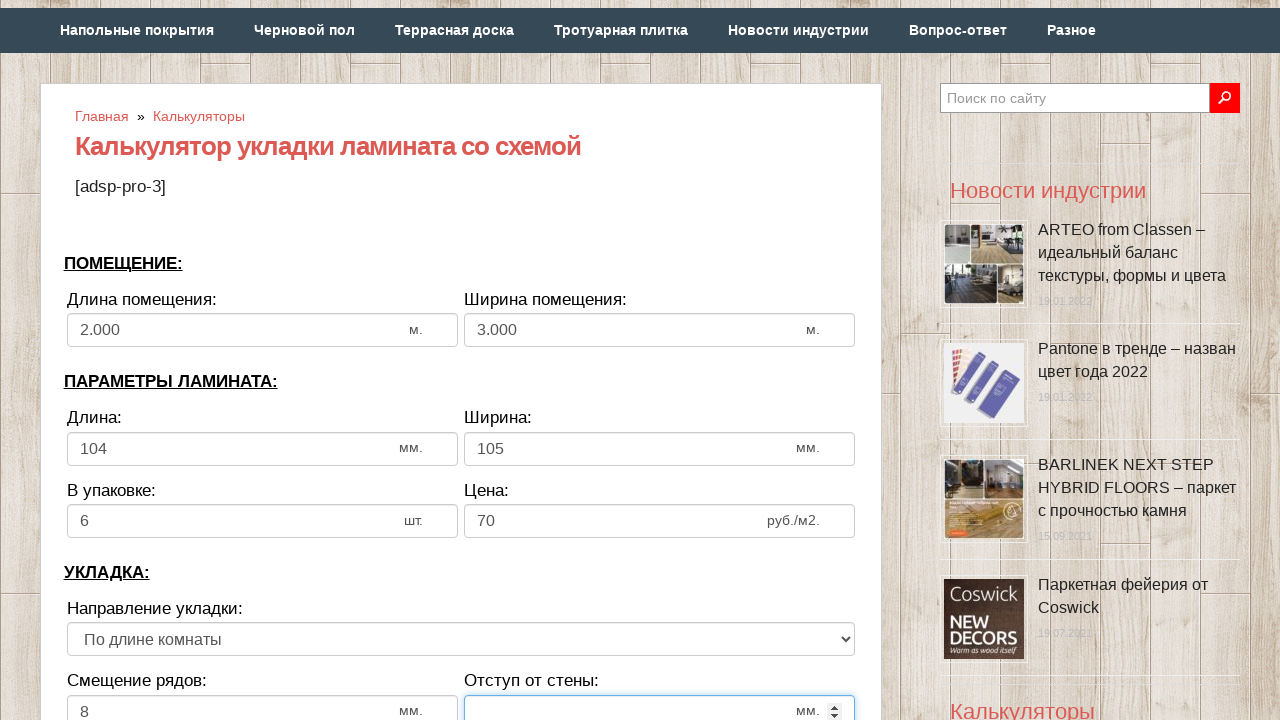

Entered wall distance: 9 on input[name='calc_walldist']
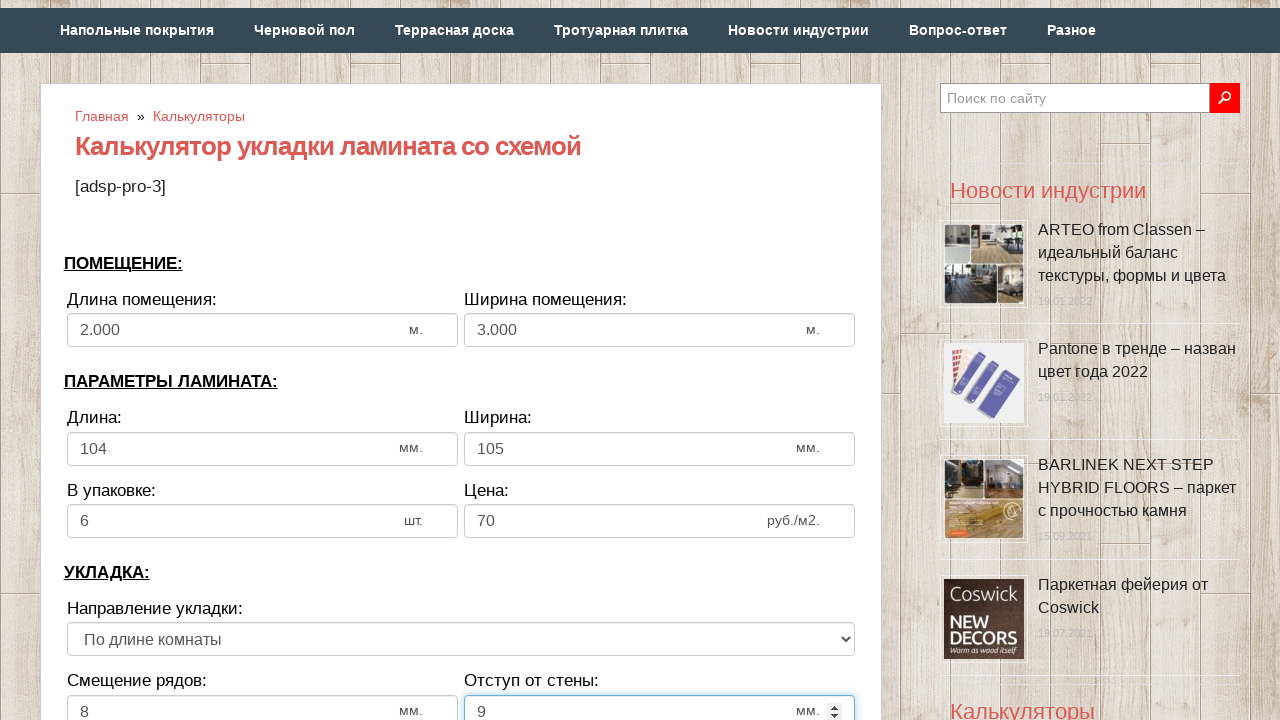

Selected laying direction at index 0 on select[name='calc_direct']
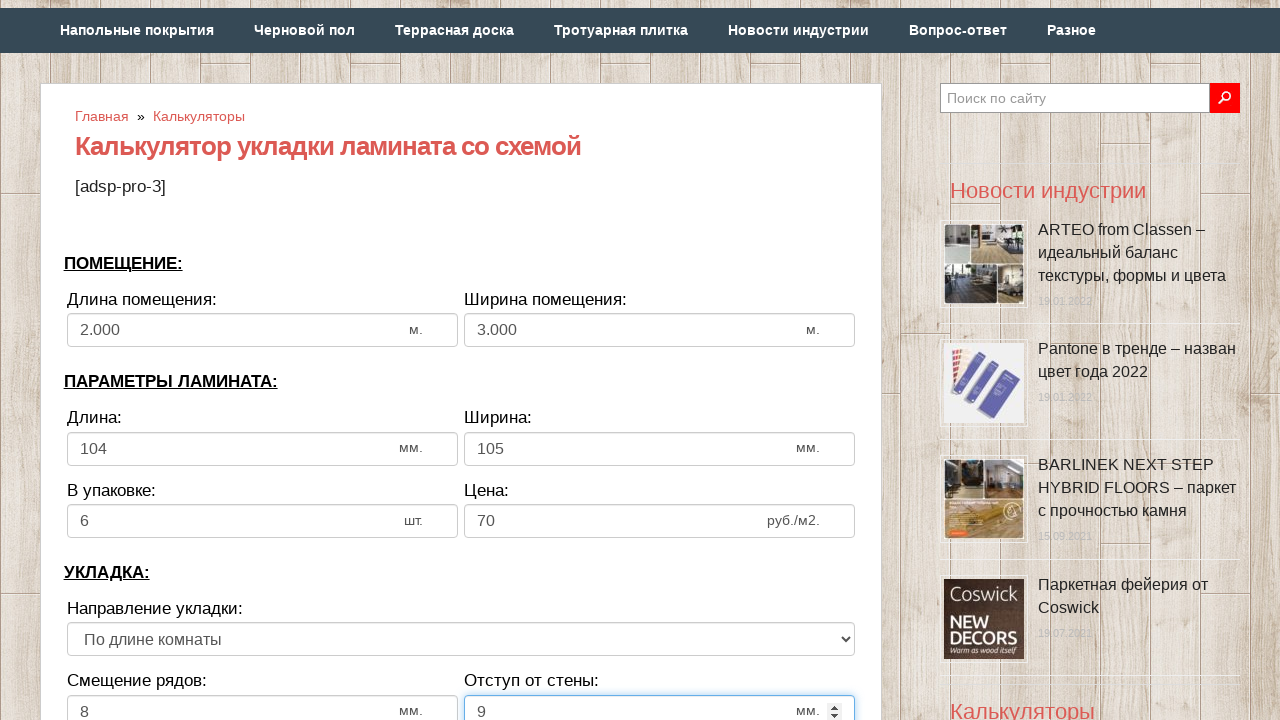

Clicked calculate button to compute laminate requirements at (461, 361) on div.form_element > input
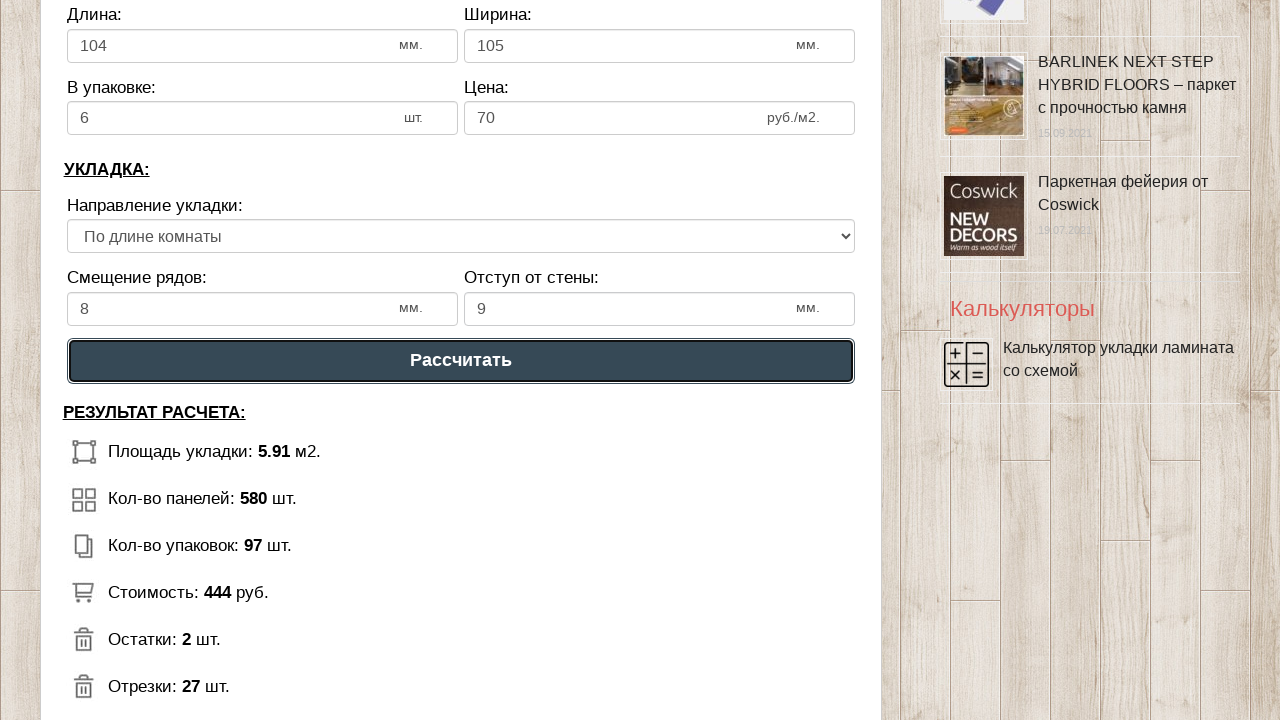

Calculator results loaded successfully
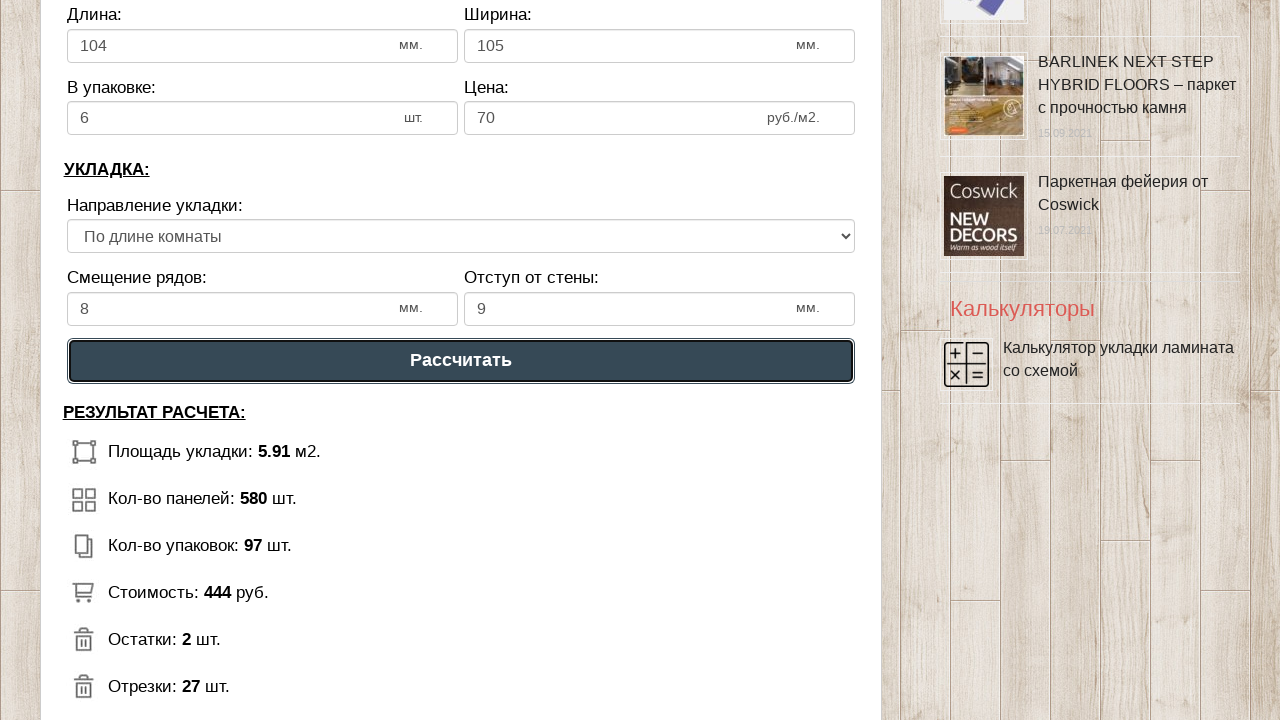

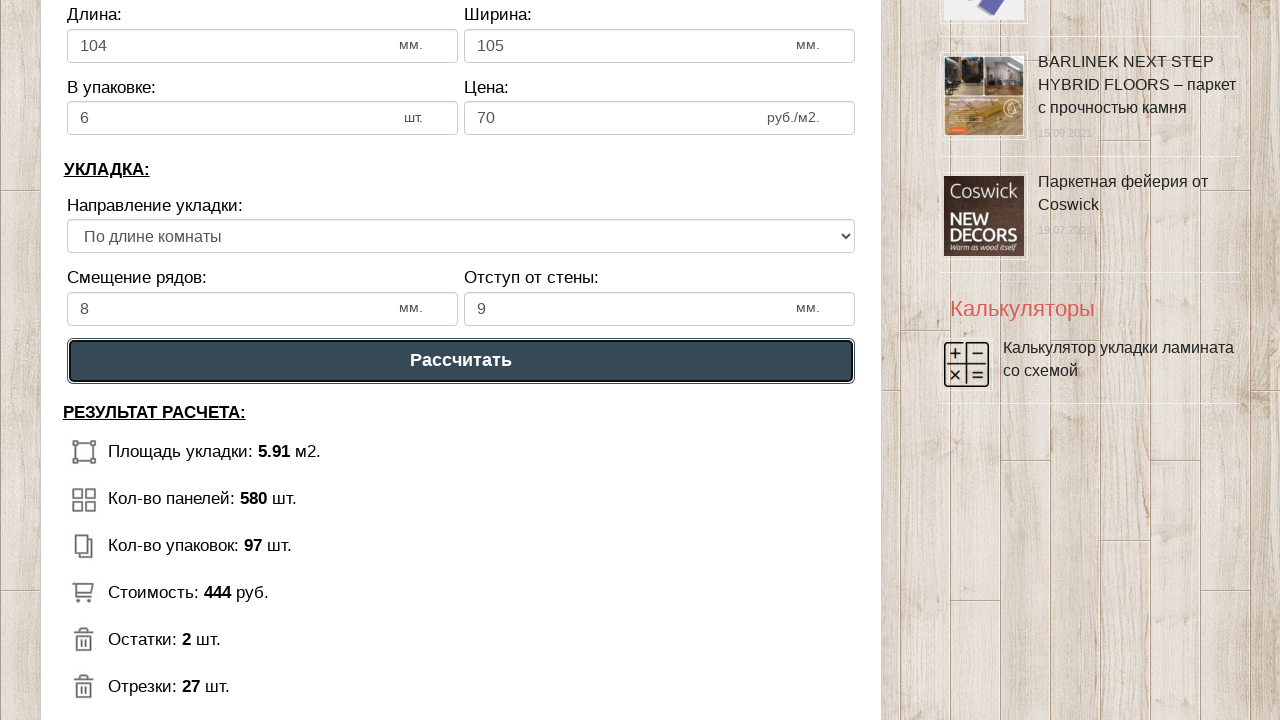